Tests basic JavaScript alert handling by clicking a button that triggers an alert and accepting it

Starting URL: https://demoqa.com/alerts

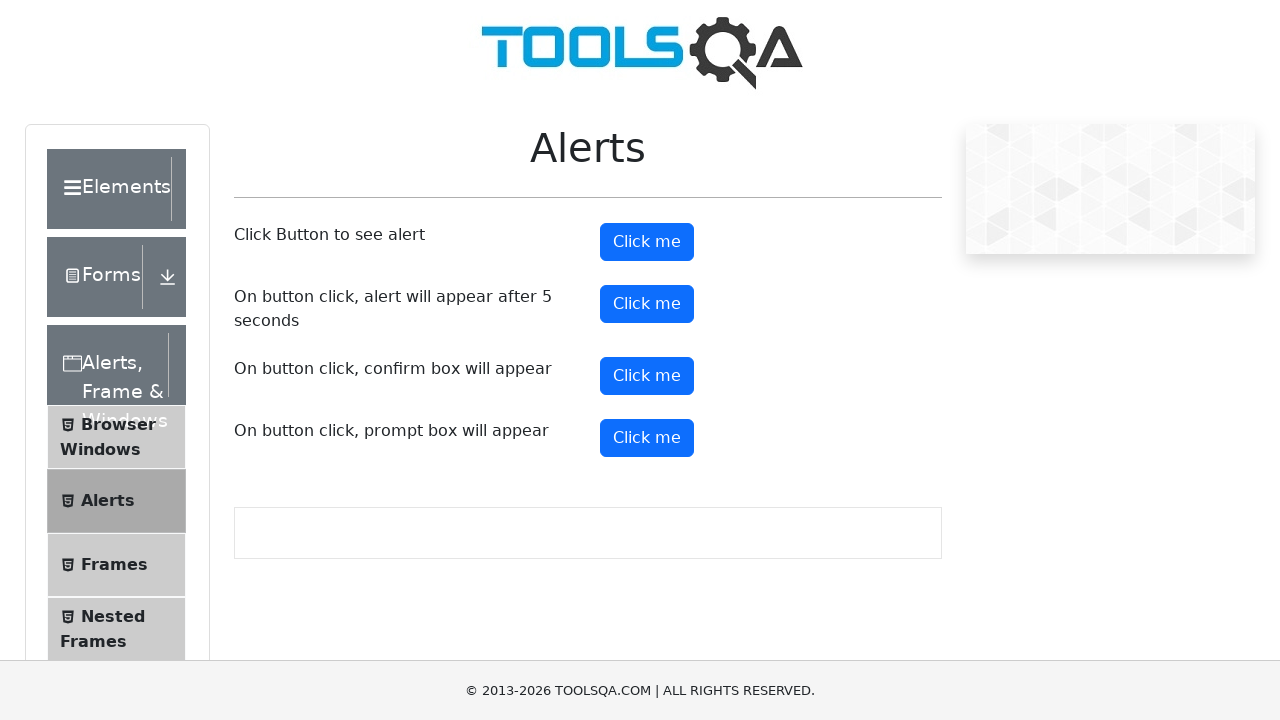

Set up dialog handler to accept alerts
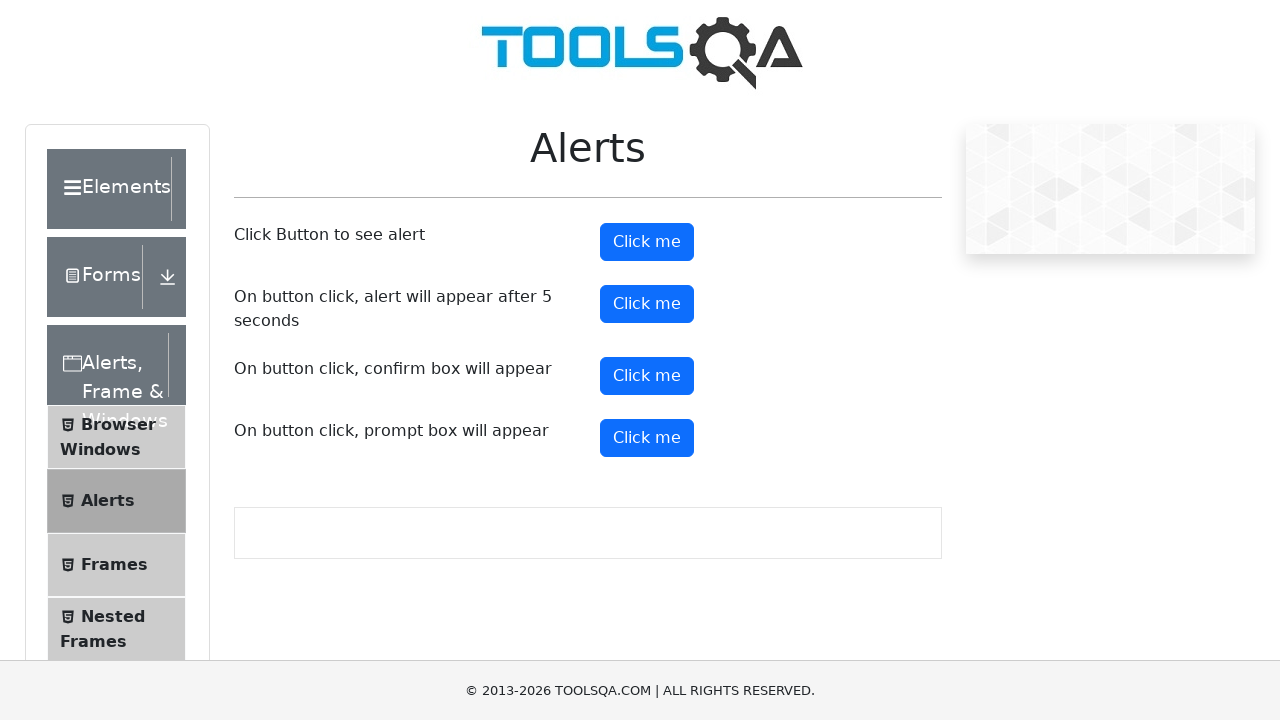

Clicked the alert button to trigger JavaScript alert at (647, 242) on button#alertButton
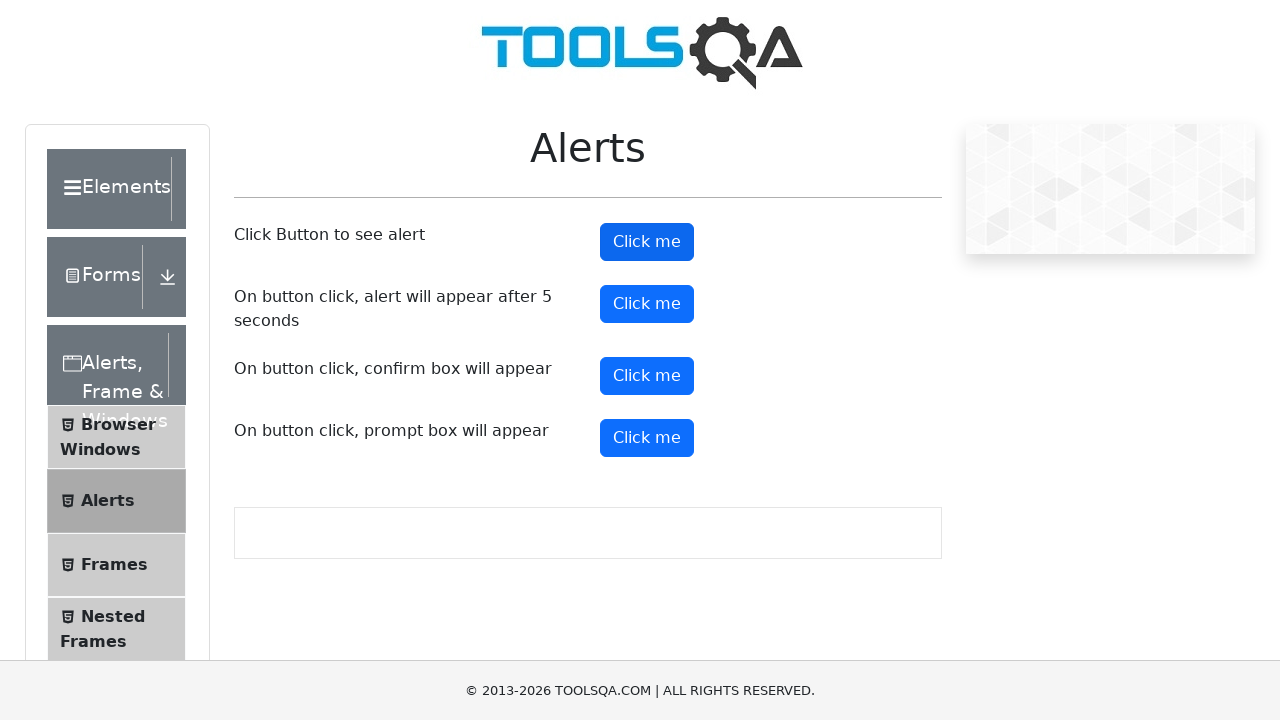

Waited for alert to be handled
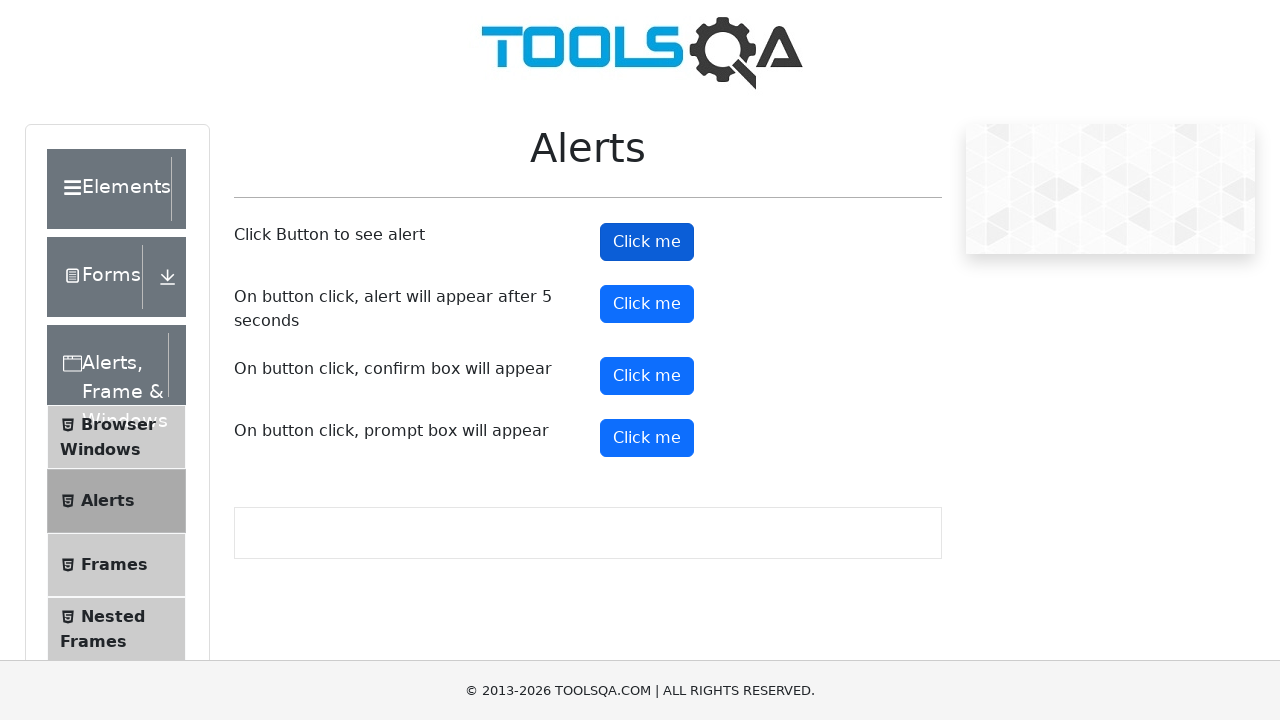

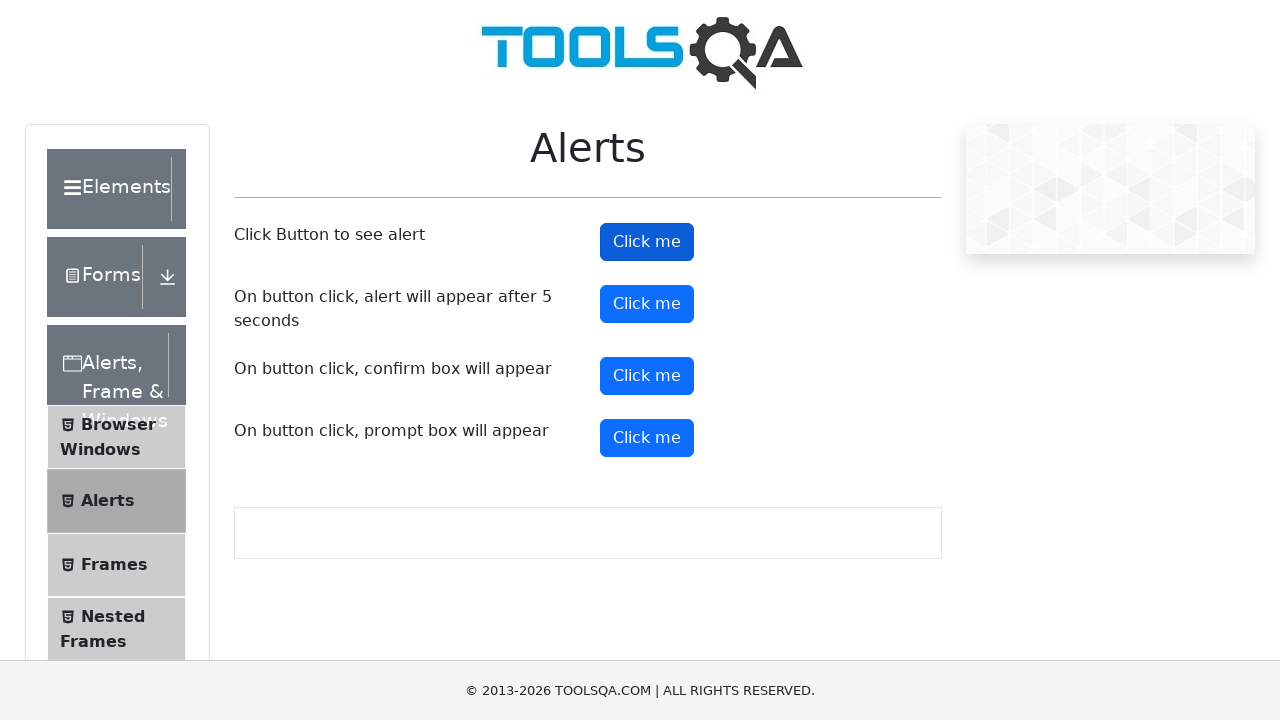